Basic navigation test that opens a Turkish news website and verifies the page loads successfully.

Starting URL: http://www.samanyoluhaber.com

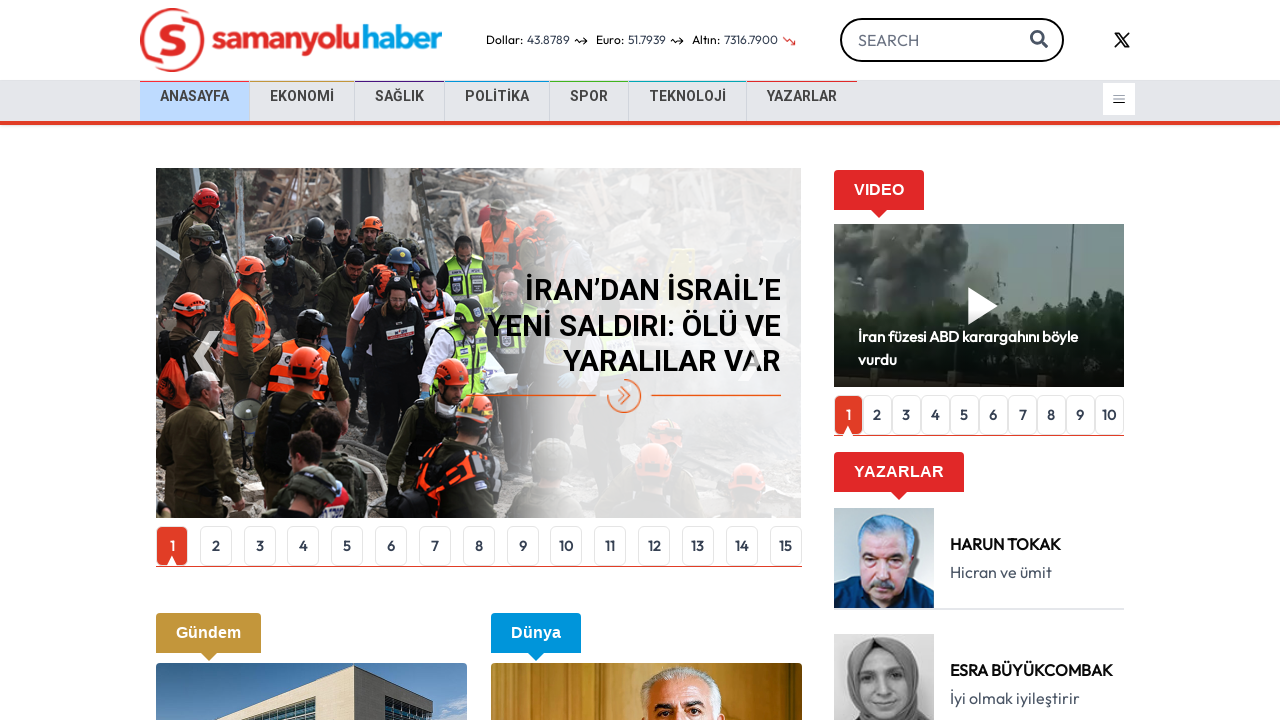

Waited for DOM content to load on Turkish news website
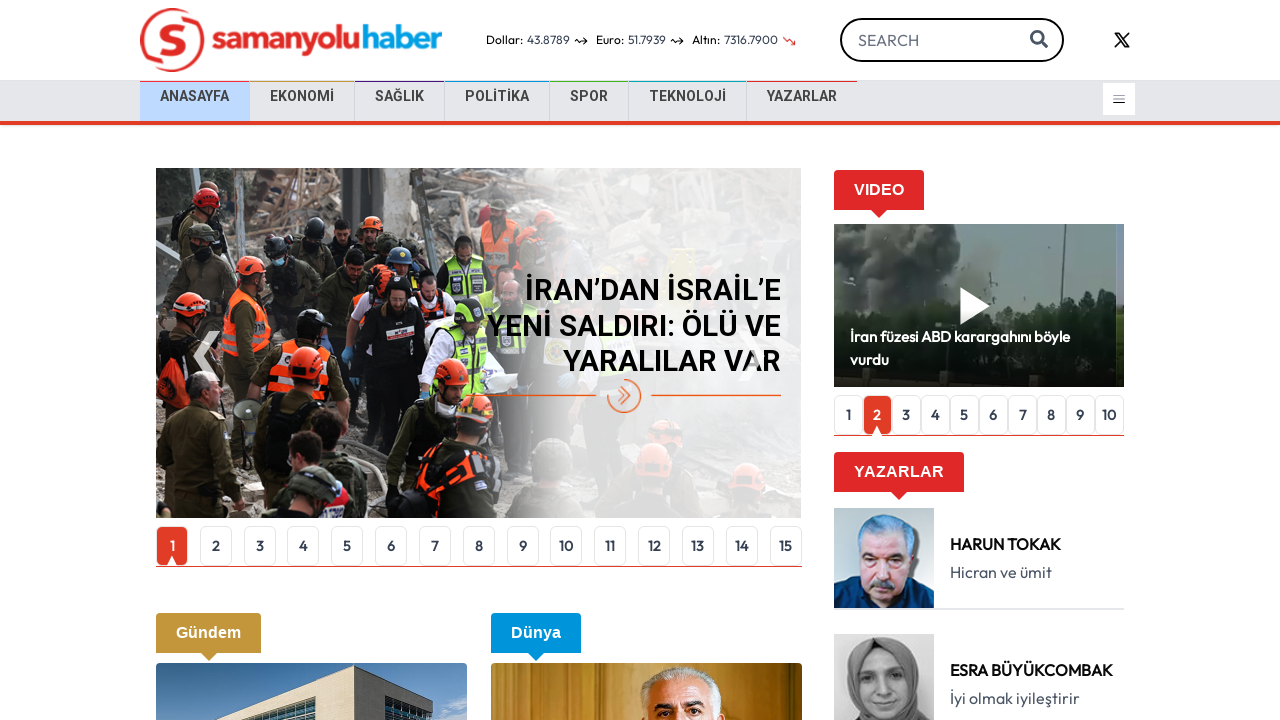

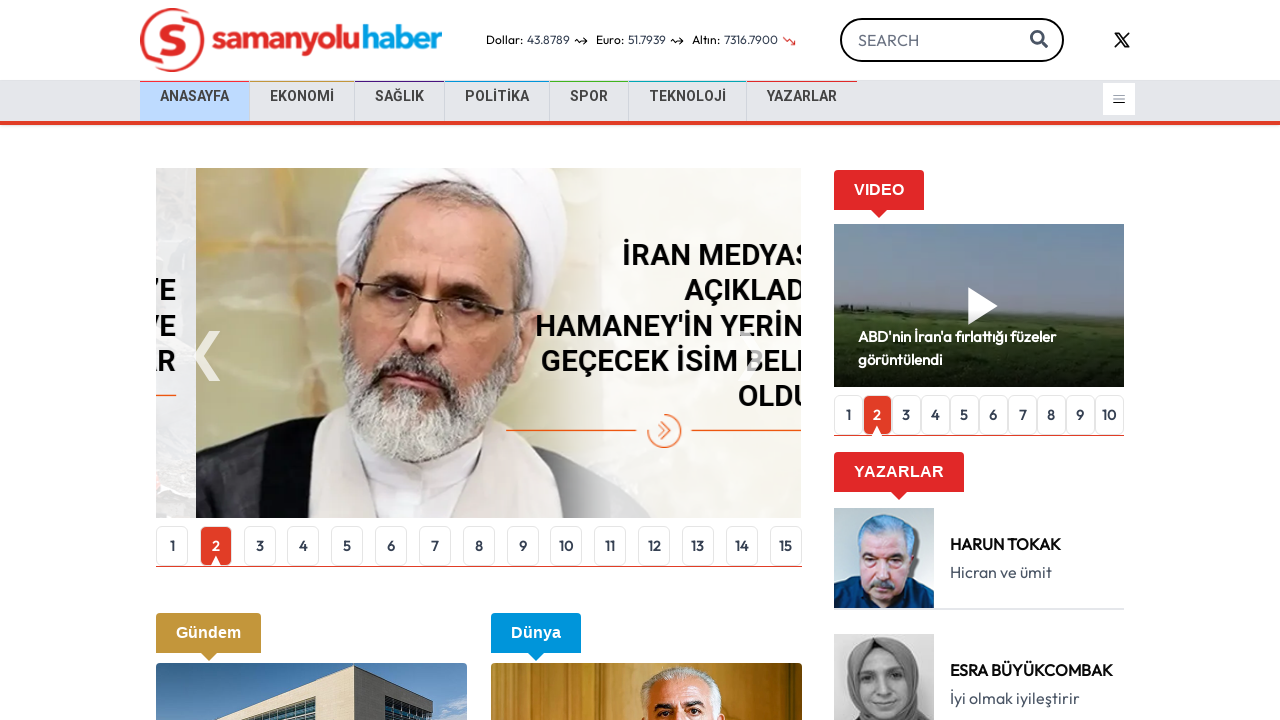